Tests a practice registration form by filling out all fields including first name, last name, email, gender, mobile number, date of birth, subjects, hobbies, address, state and city, then submits the form.

Starting URL: https://demoqa.com/automation-practice-form

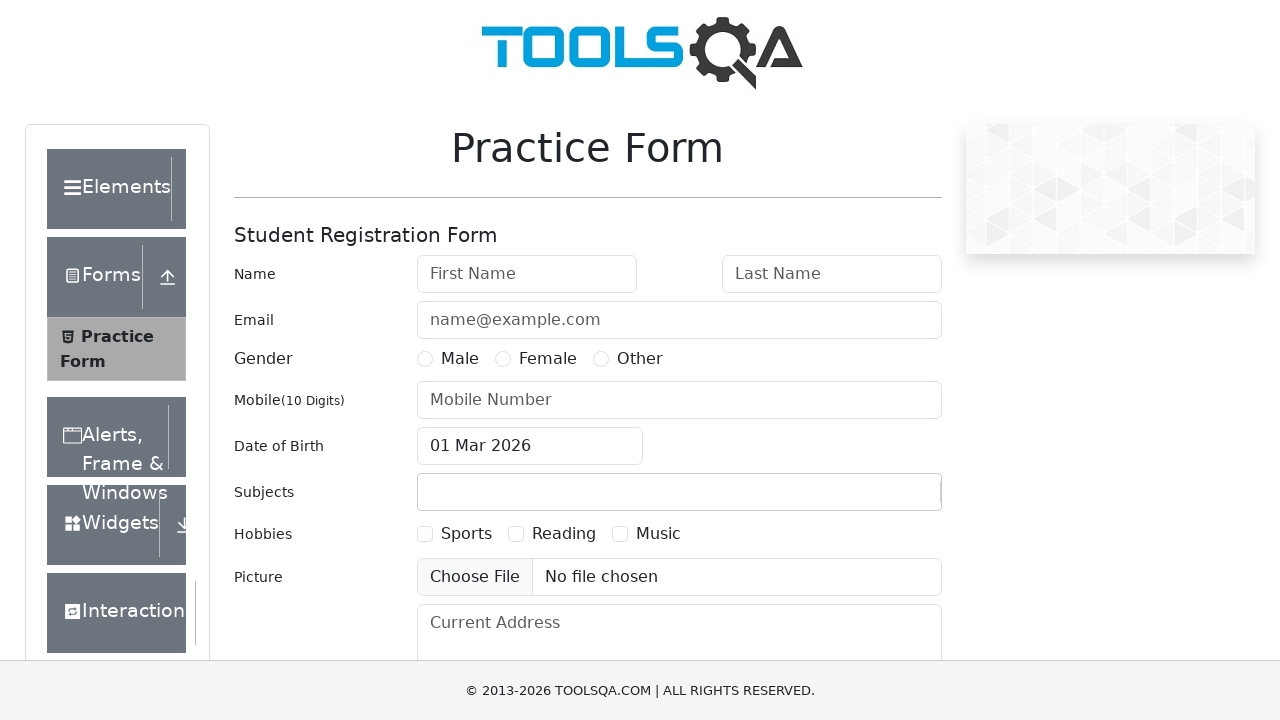

Filled first name field with 'Aleh' on #firstName
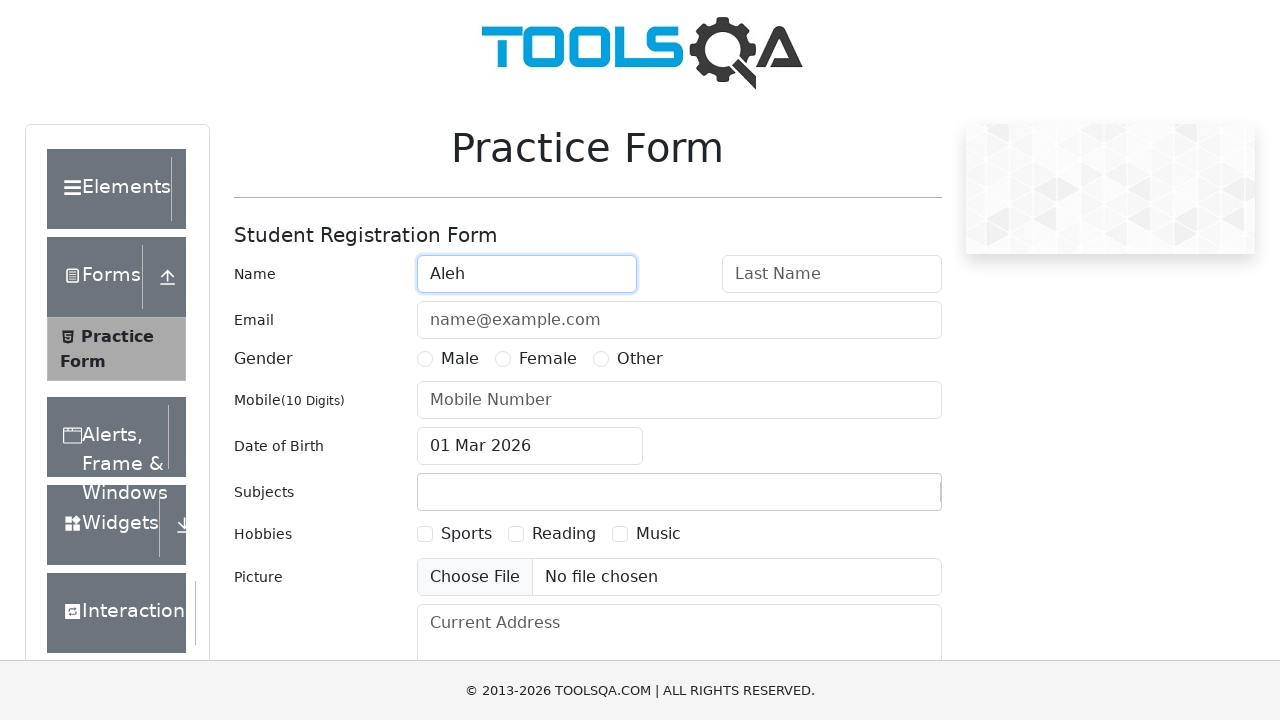

Filled last name field with 'Karpuk' on #lastName
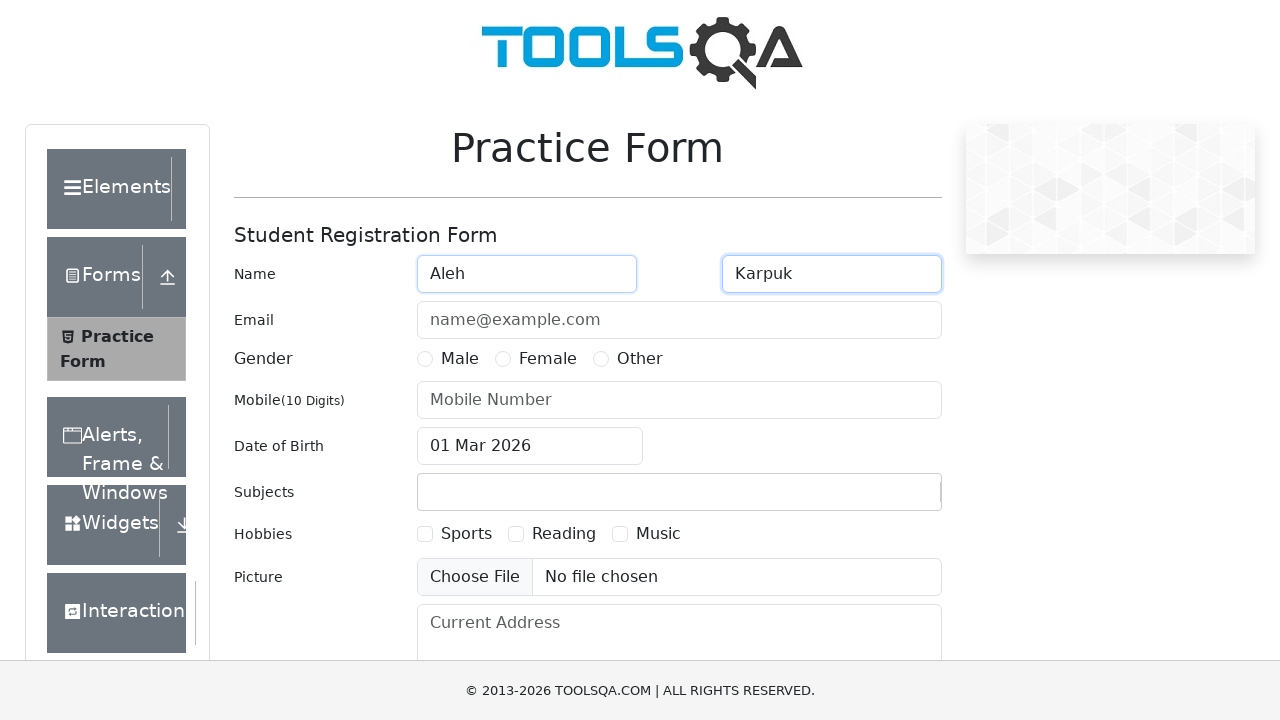

Filled email field with 'okarpuk@example.com' on #userEmail
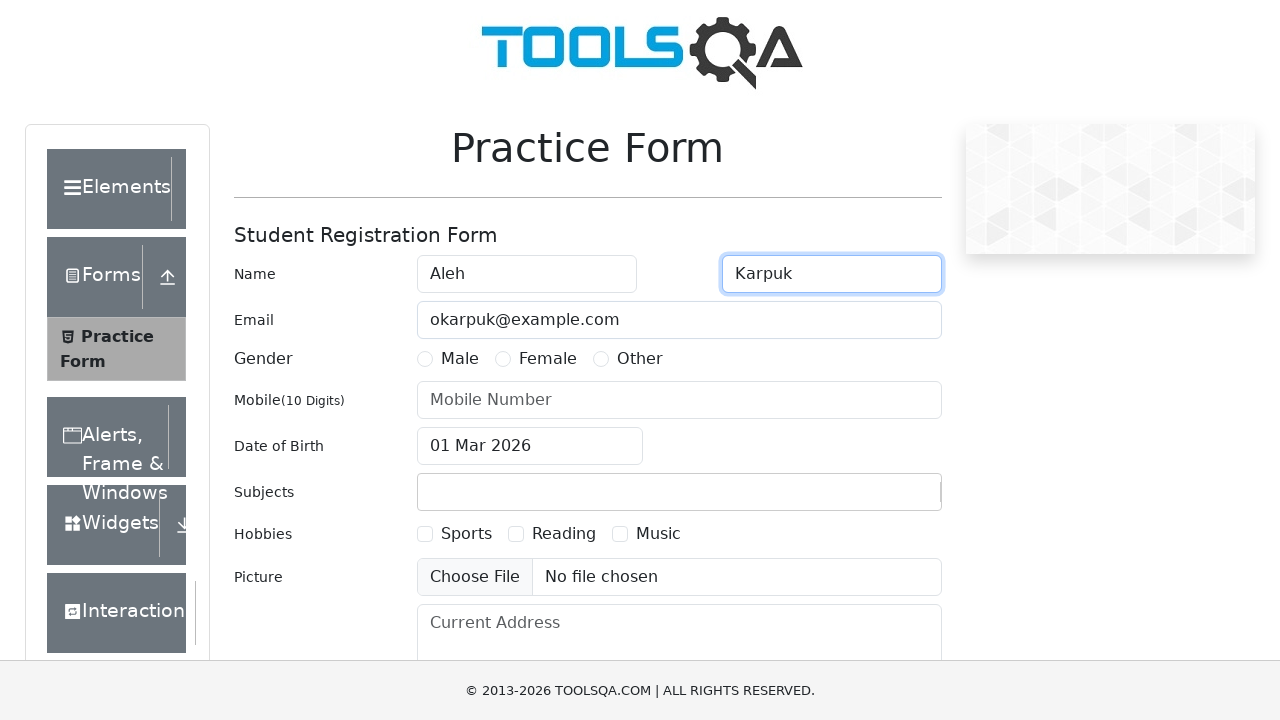

Selected male gender radio button at (460, 359) on label[for="gender-radio-1"]
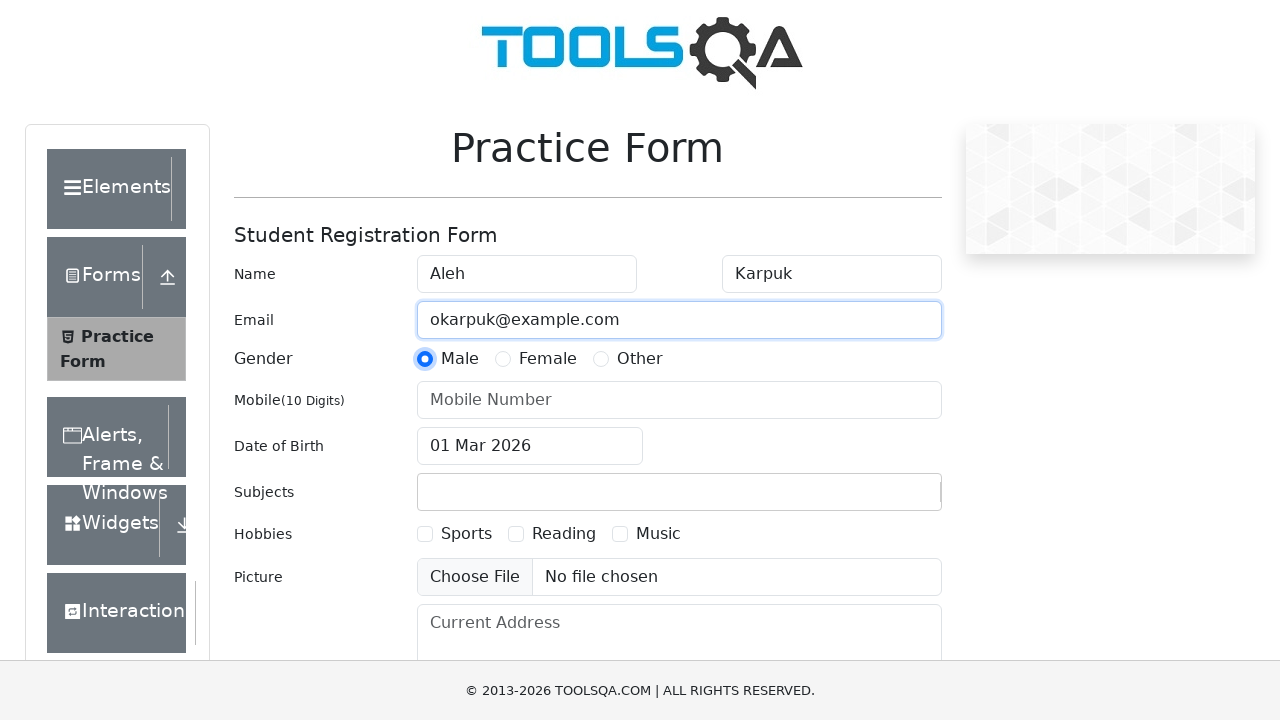

Filled mobile number field with '1234567890' on #userNumber
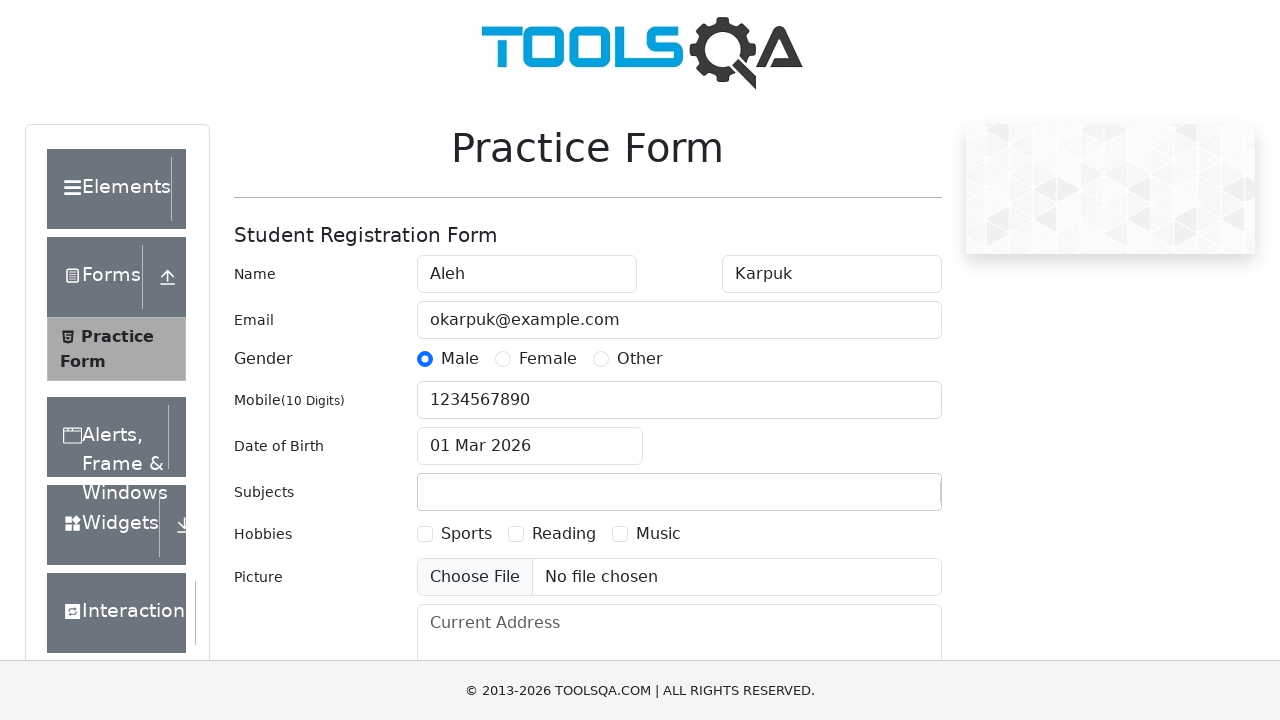

Clicked date of birth input field at (530, 446) on #dateOfBirthInput
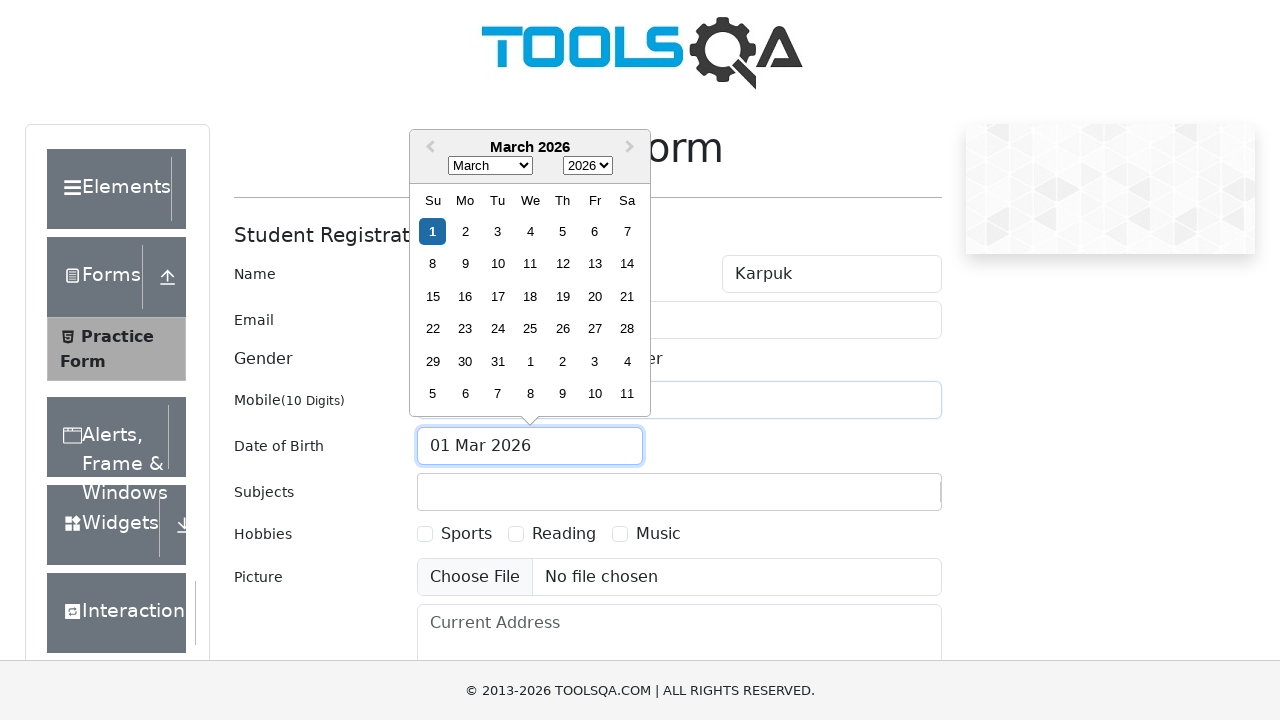

Selected all text in date of birth field
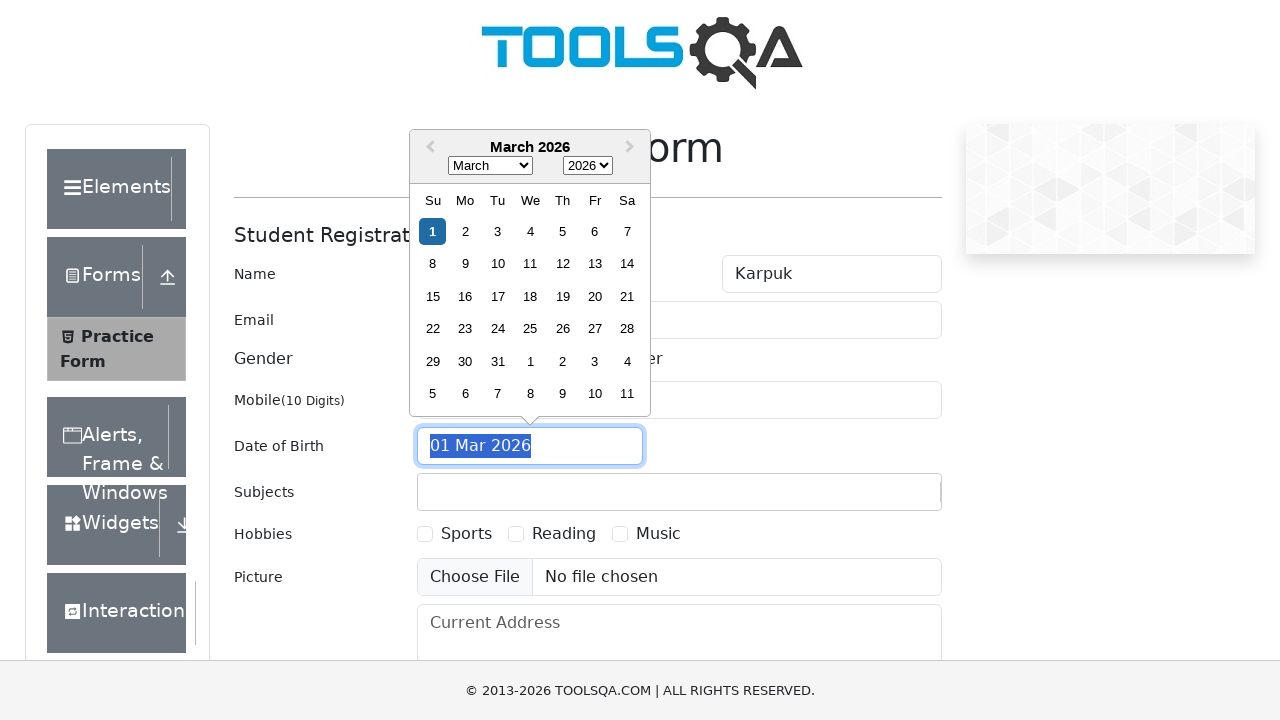

Entered date of birth '1 Jul 1985'
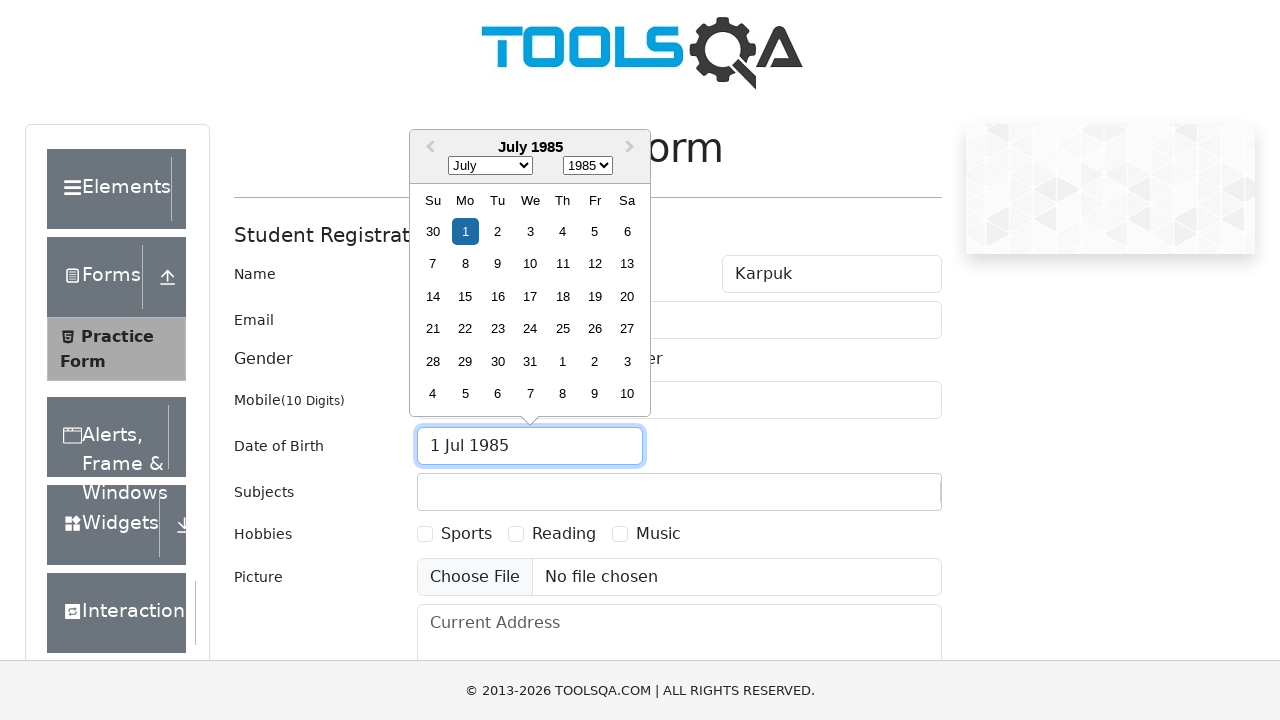

Closed date picker by pressing Escape
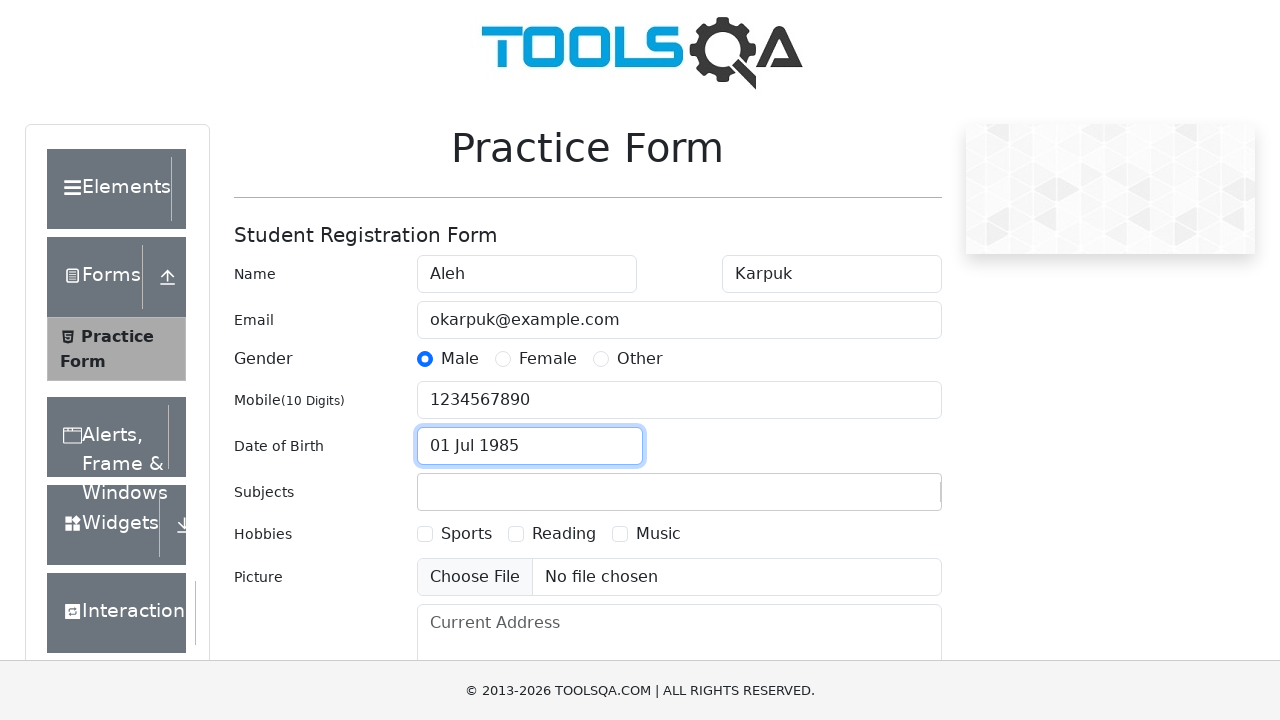

Filled subjects field with 'Math' on #subjectsInput
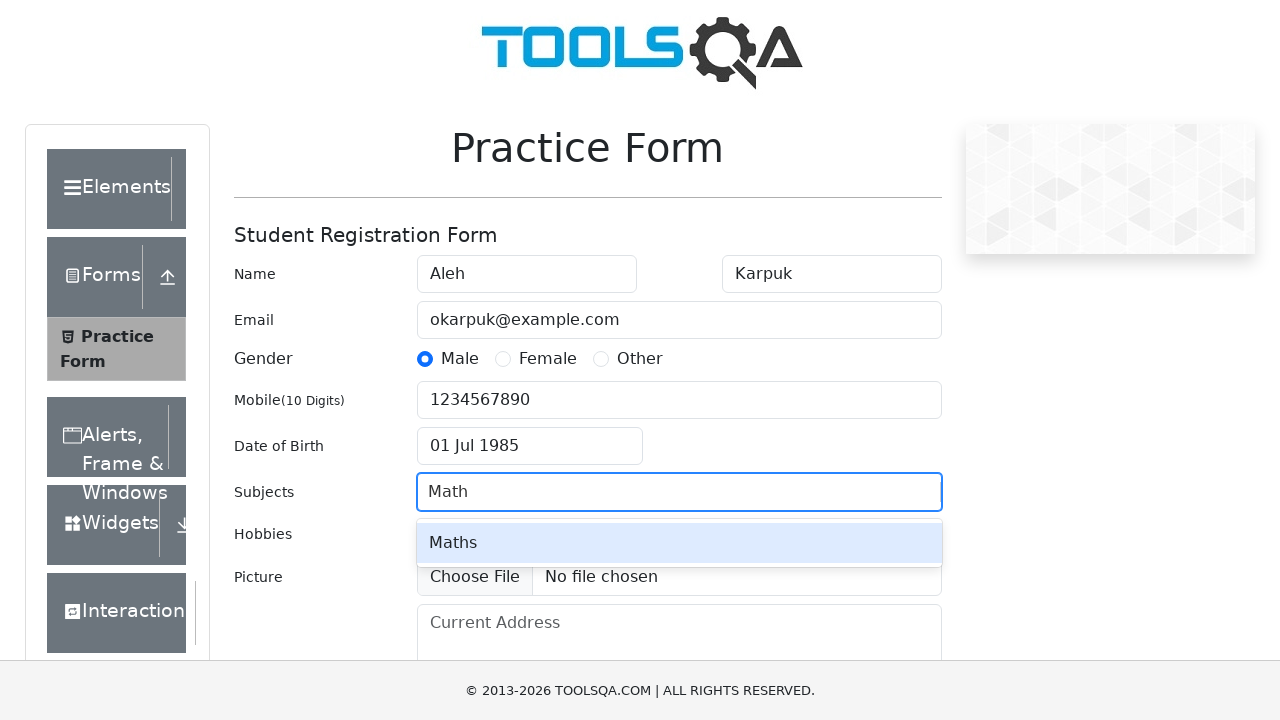

Pressed Enter to select Math subject from autocomplete
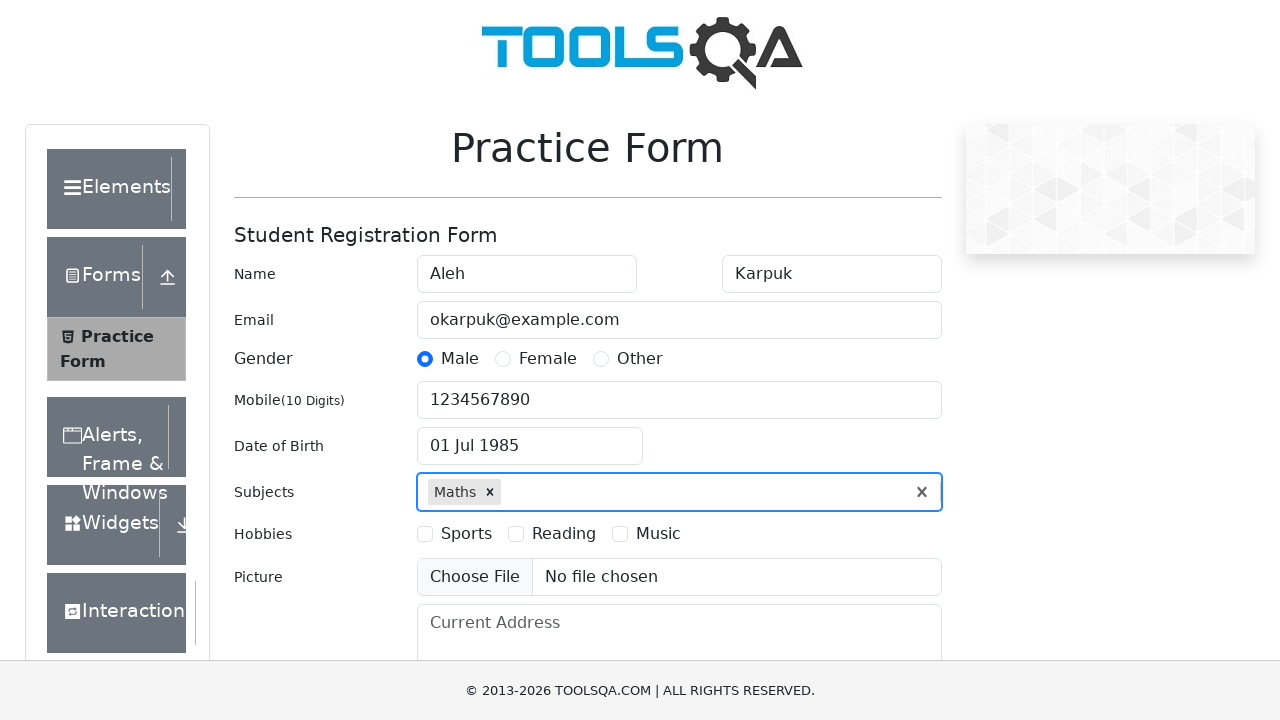

Scrolled to hobbies section
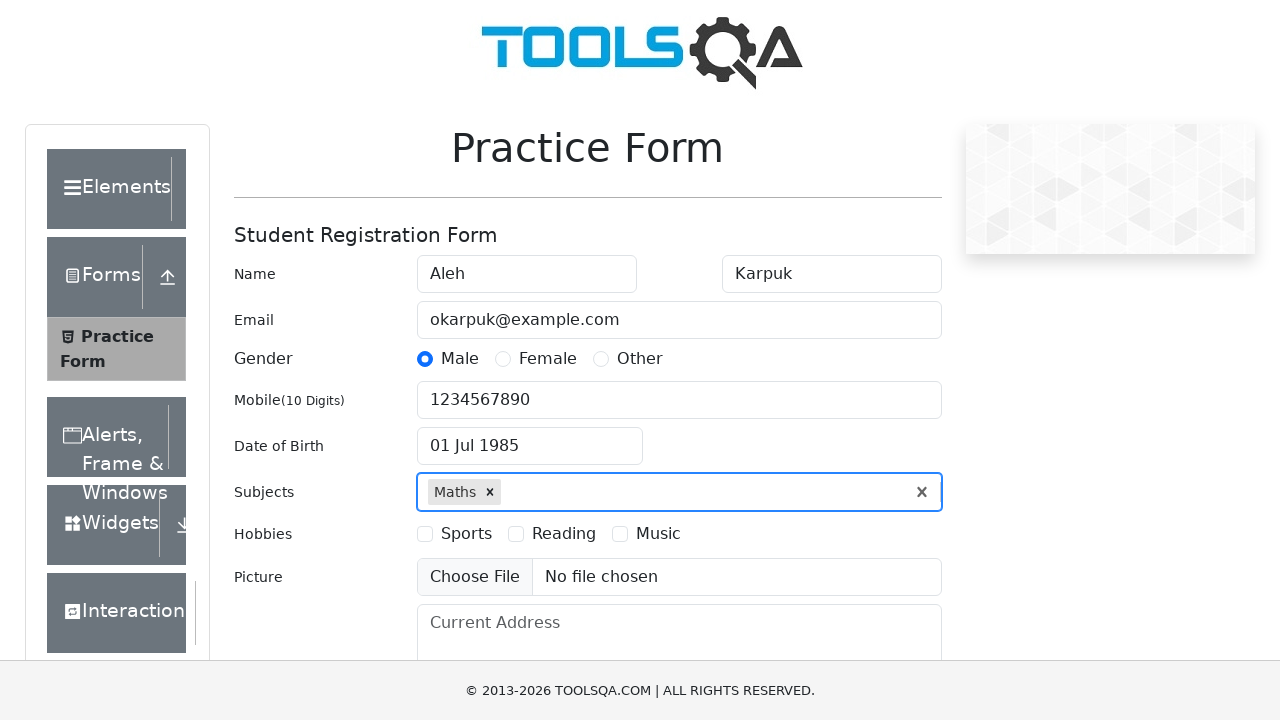

Selected first hobby checkbox at (466, 534) on label[for="hobbies-checkbox-1"]
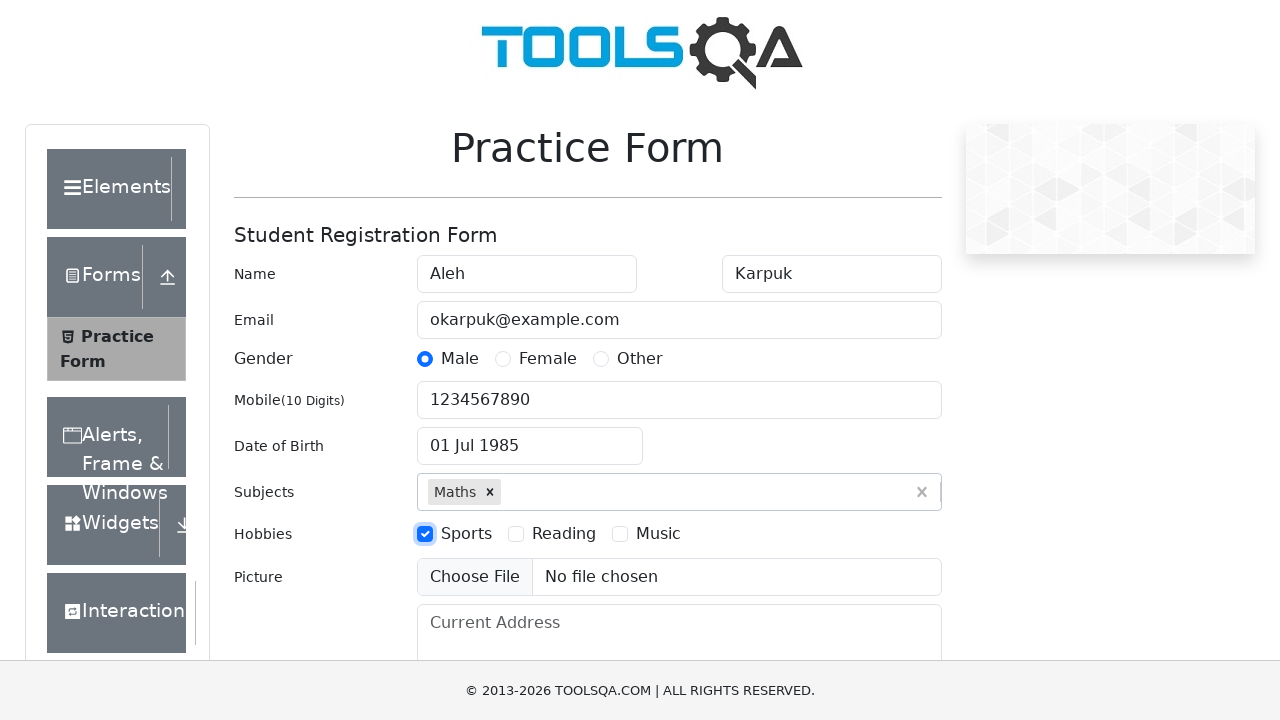

Selected third hobby checkbox at (658, 534) on label[for="hobbies-checkbox-3"]
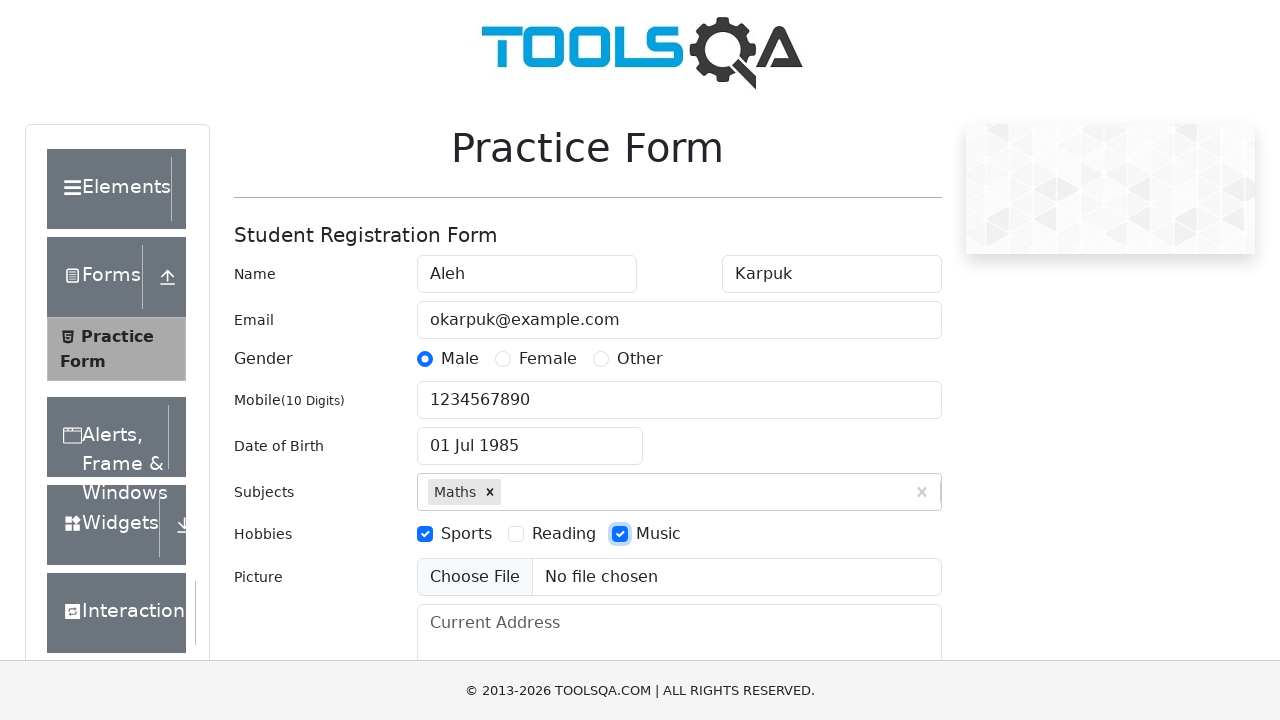

Filled current address field with 'Test city, Test street, 1 - 999' on #currentAddress
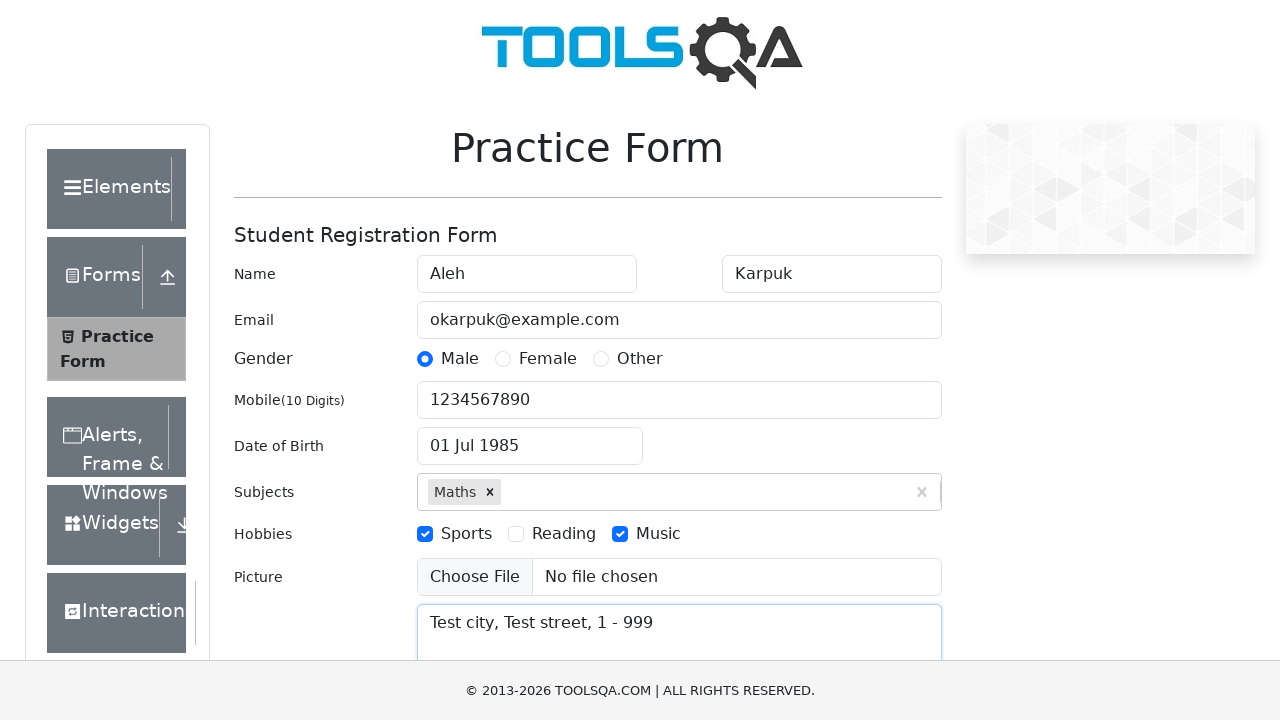

Pressed Escape to close address field
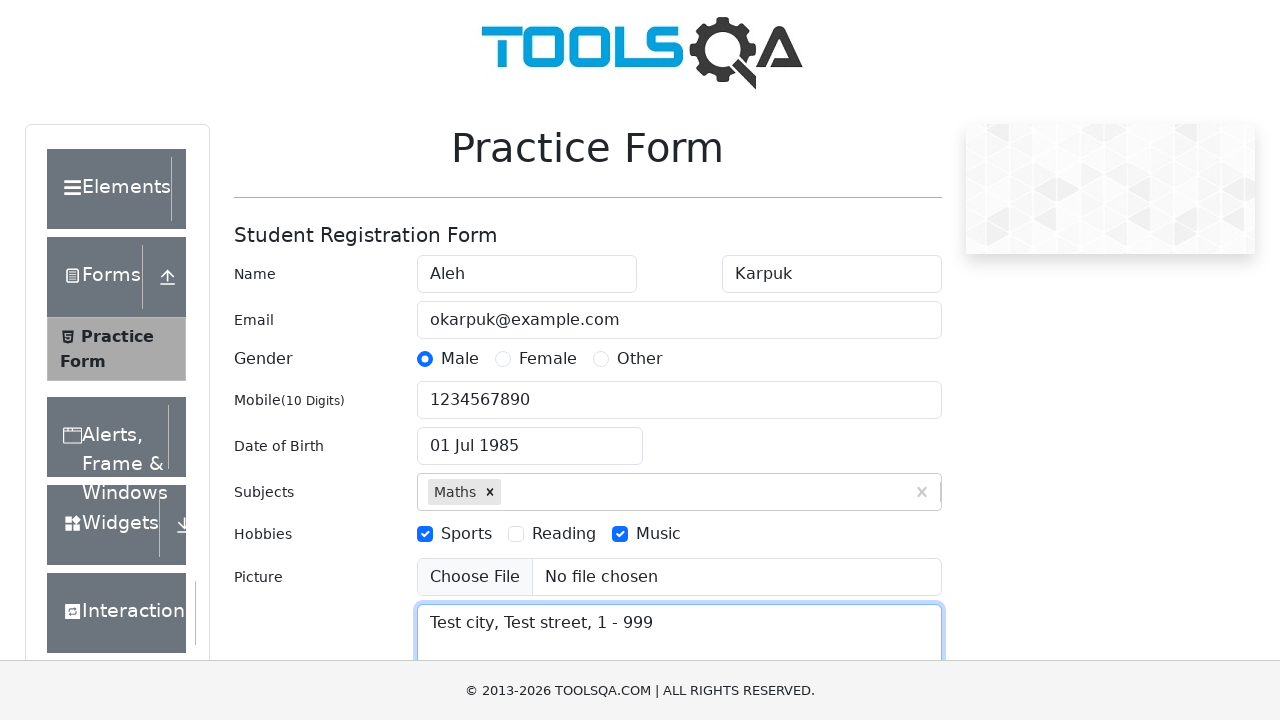

Filled state dropdown with 'Haryana' on #react-select-3-input
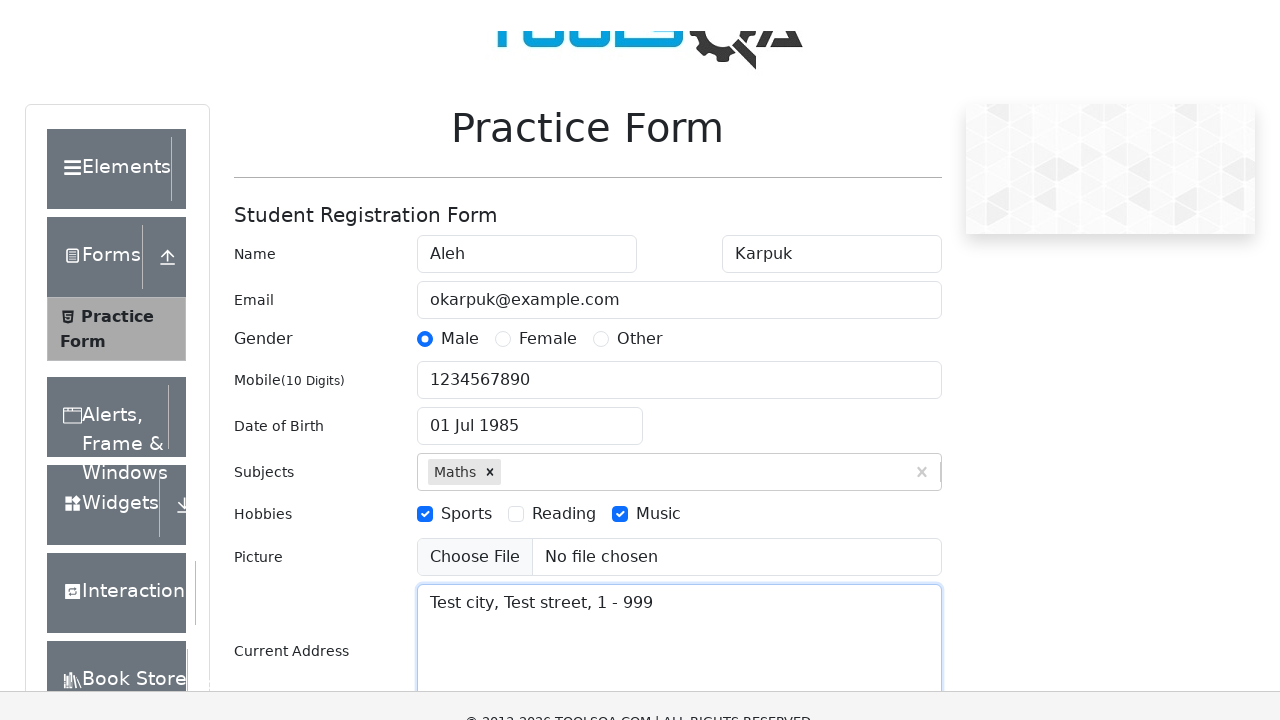

Selected 'Haryana' from state dropdown
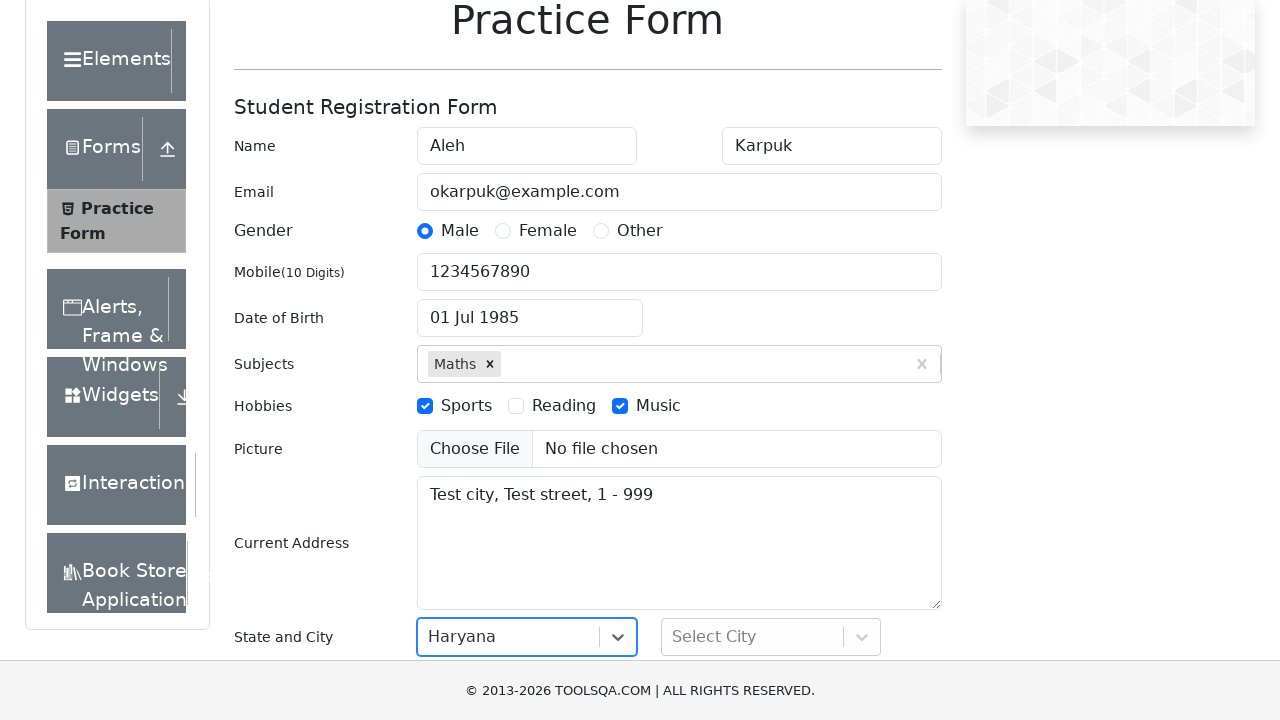

Filled city dropdown with 'Karnal' on #react-select-4-input
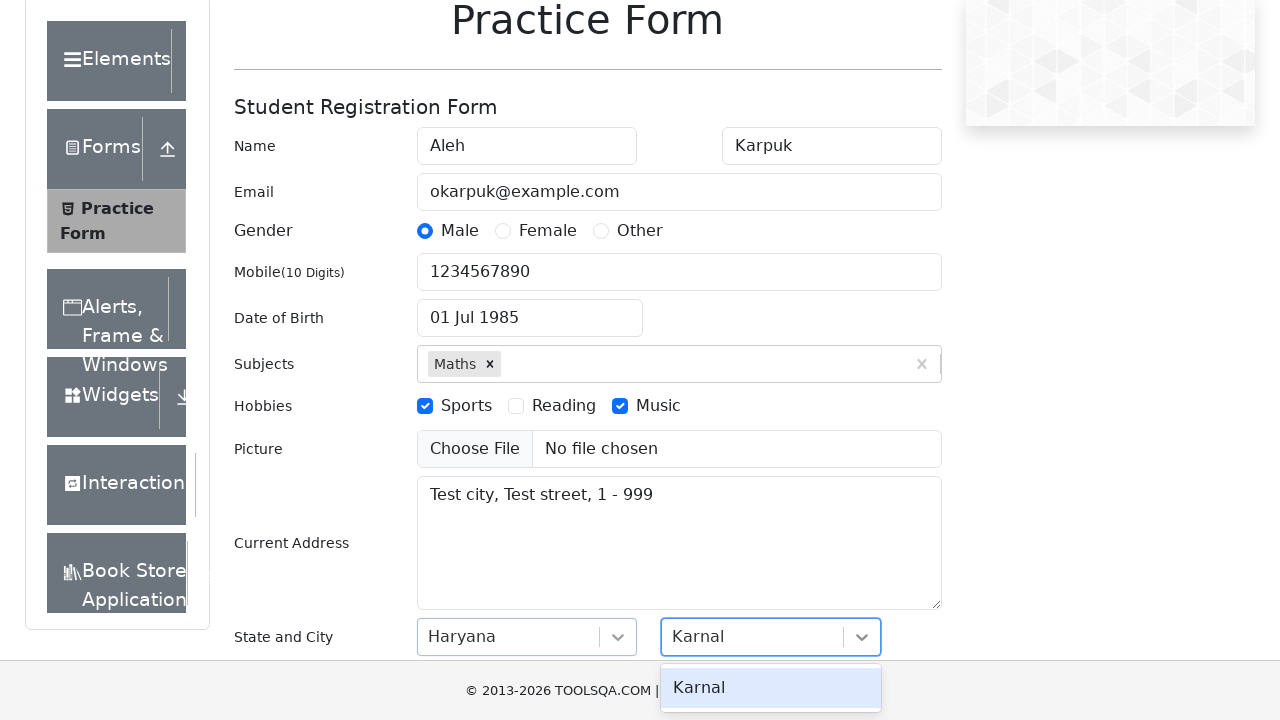

Selected 'Karnal' from city dropdown
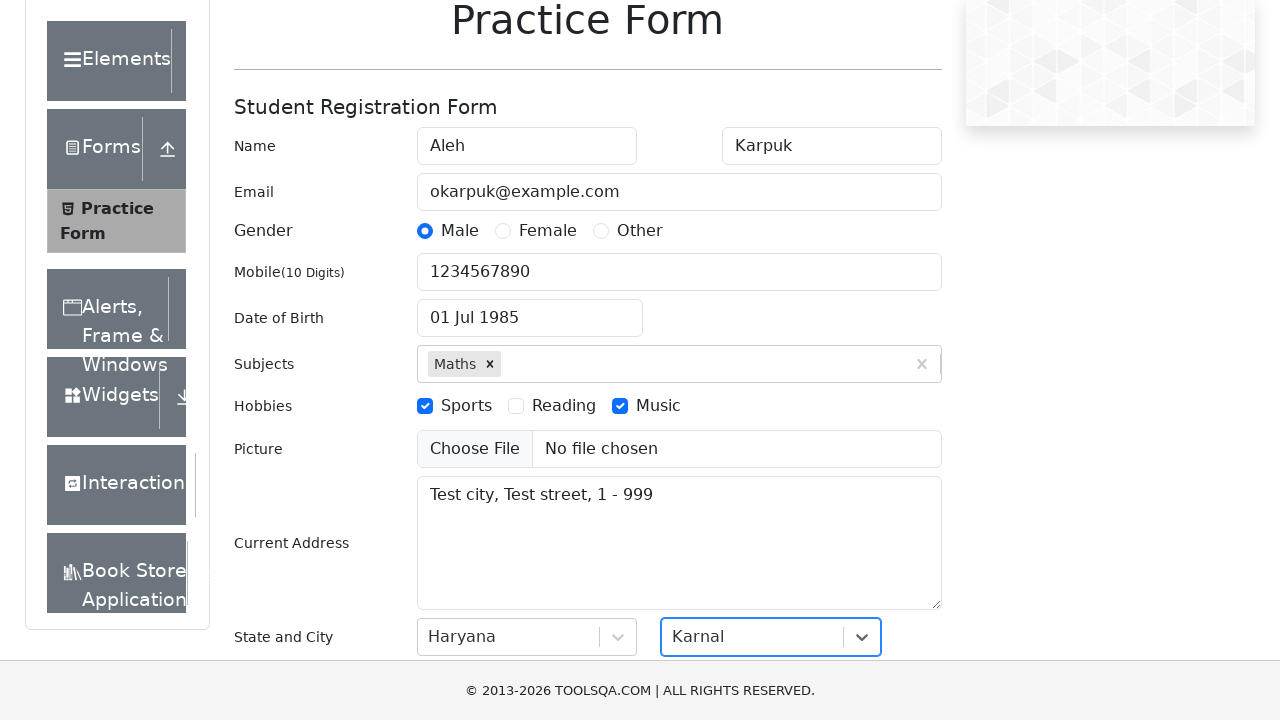

Clicked submit button to submit the form at (885, 499) on #submit
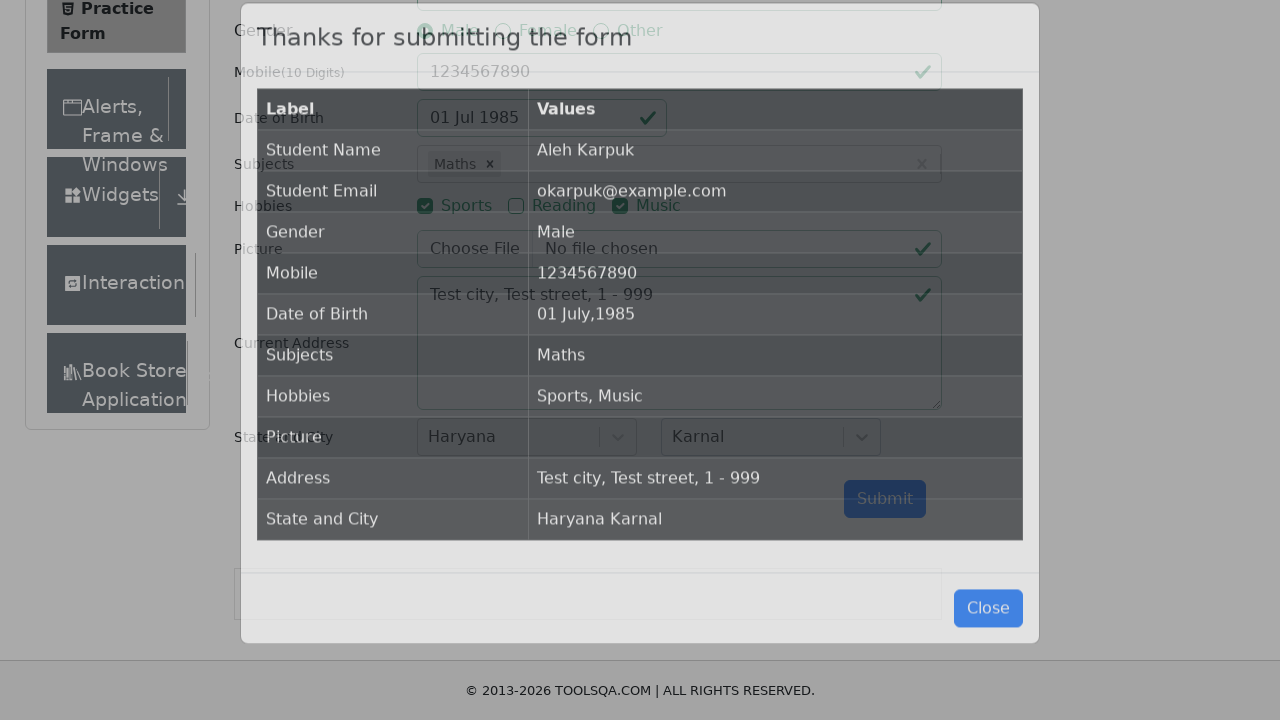

Form submission confirmation table appeared
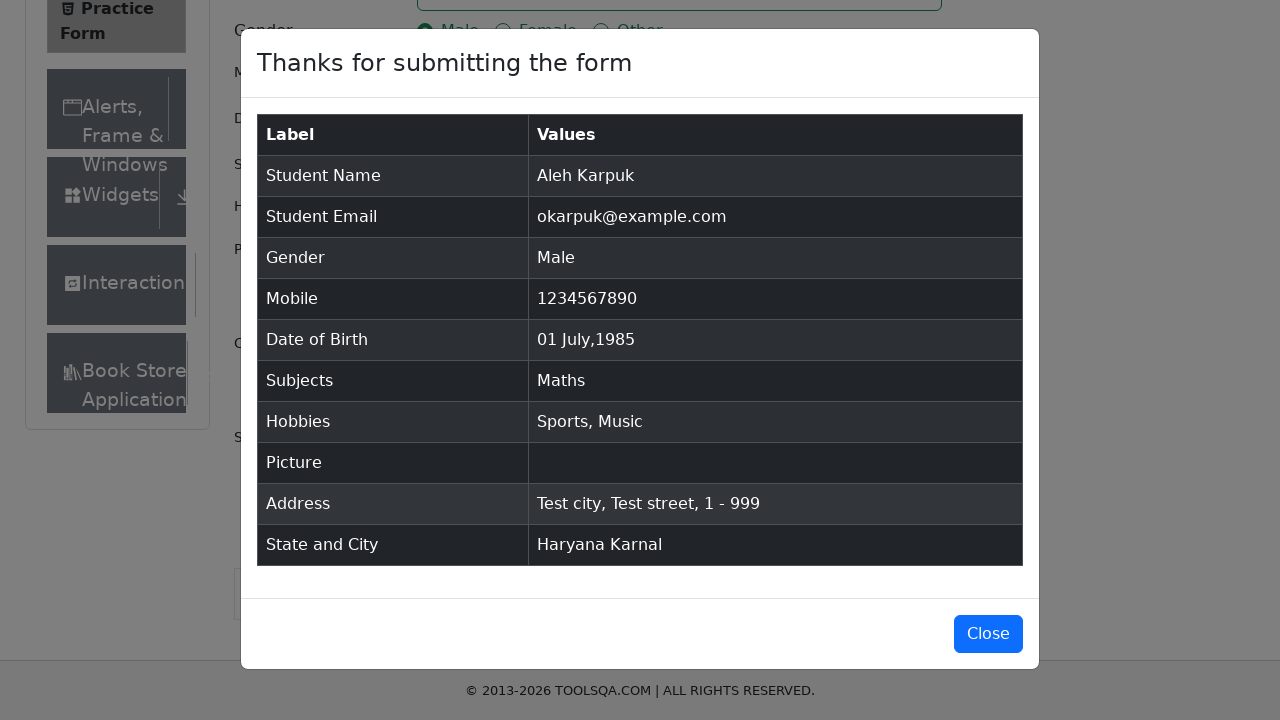

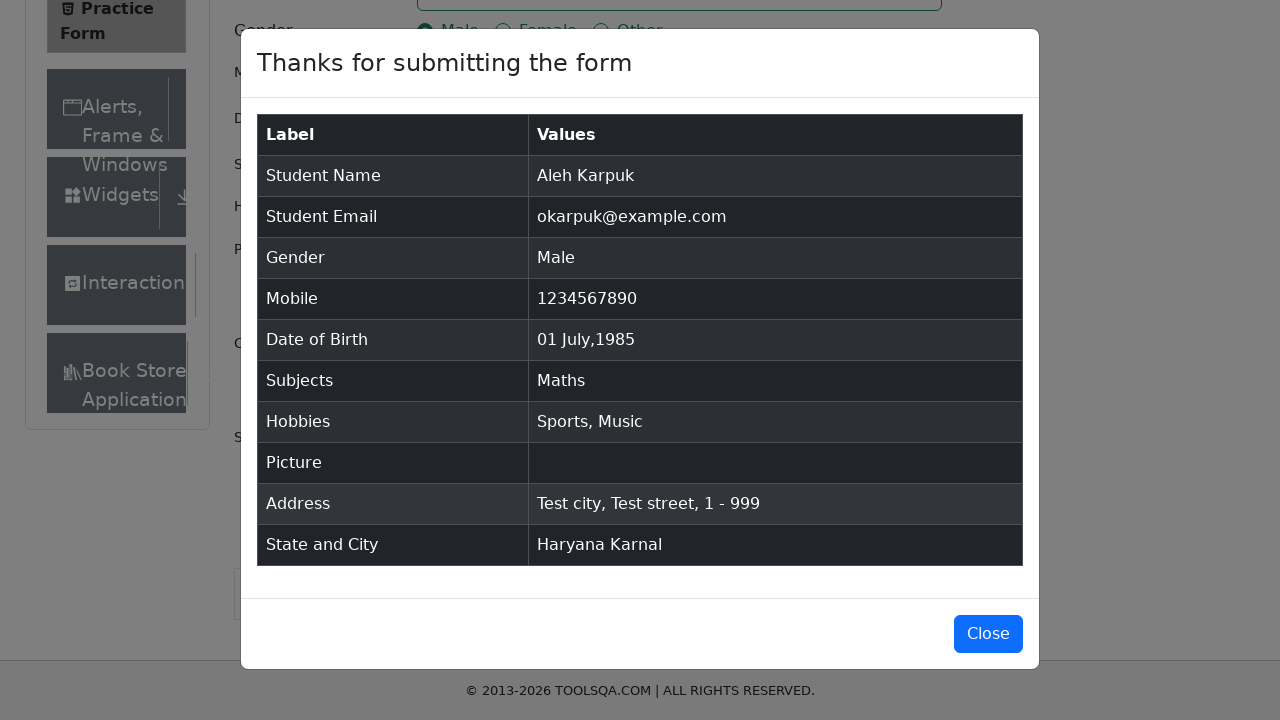